Navigates to RedBus website and verifies that the correct URL is loaded

Starting URL: https://www.redbus.com/

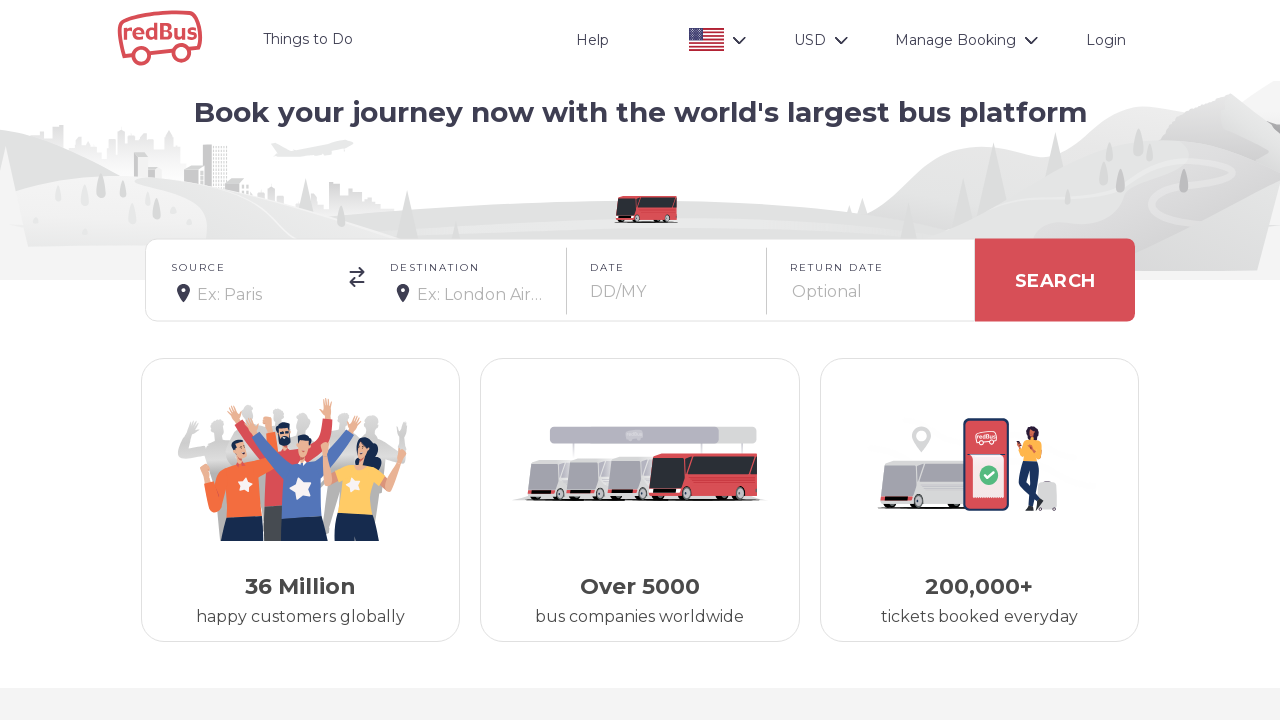

Verified that RedBus website loaded with correct URL
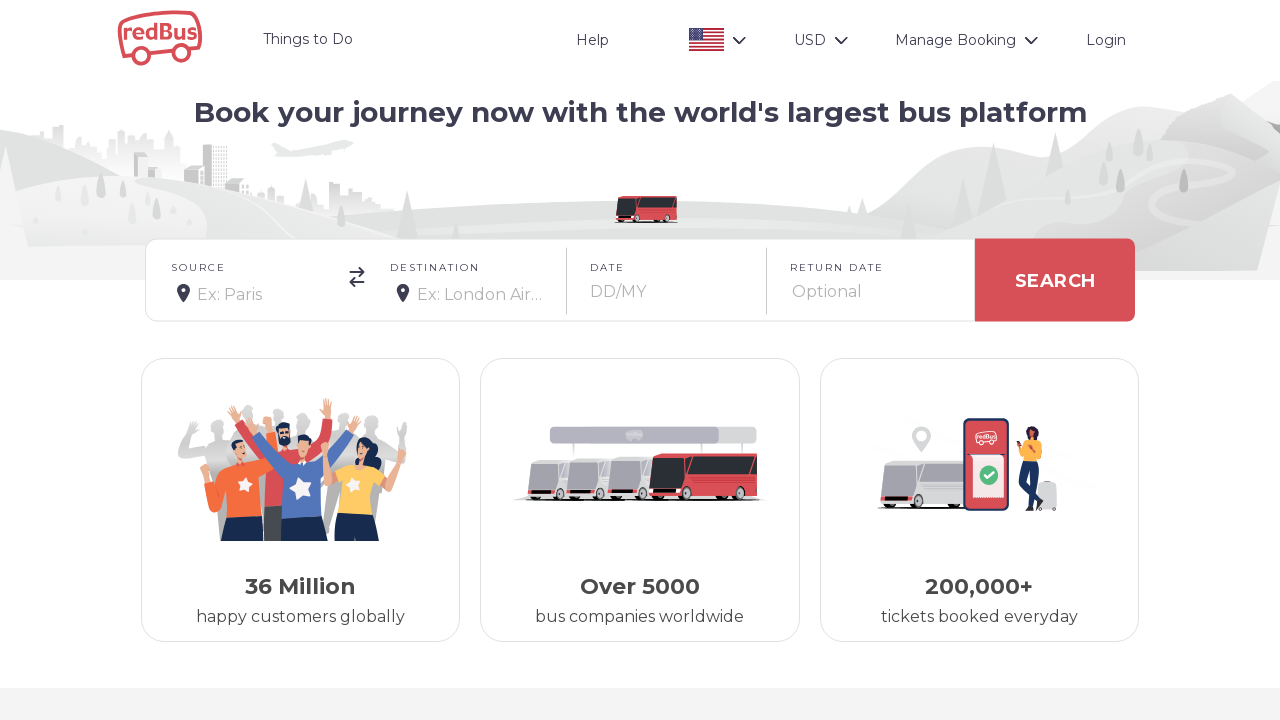

Waited for page DOM content to be fully loaded
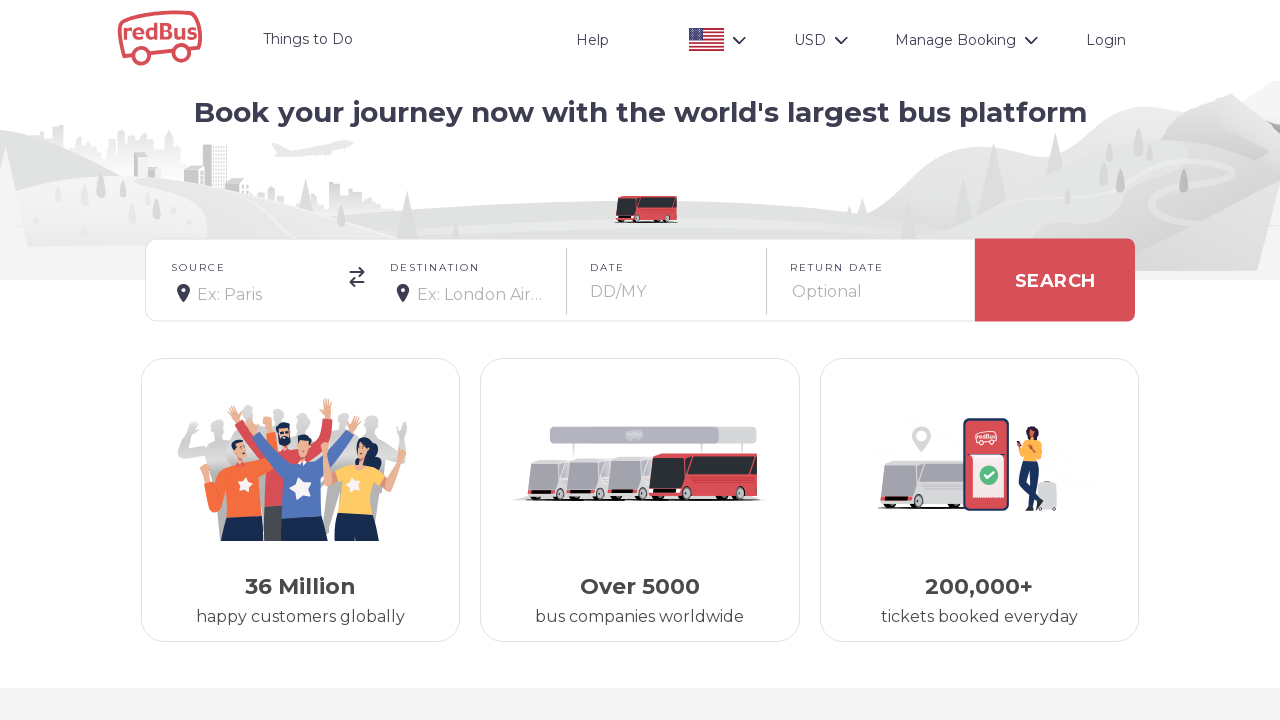

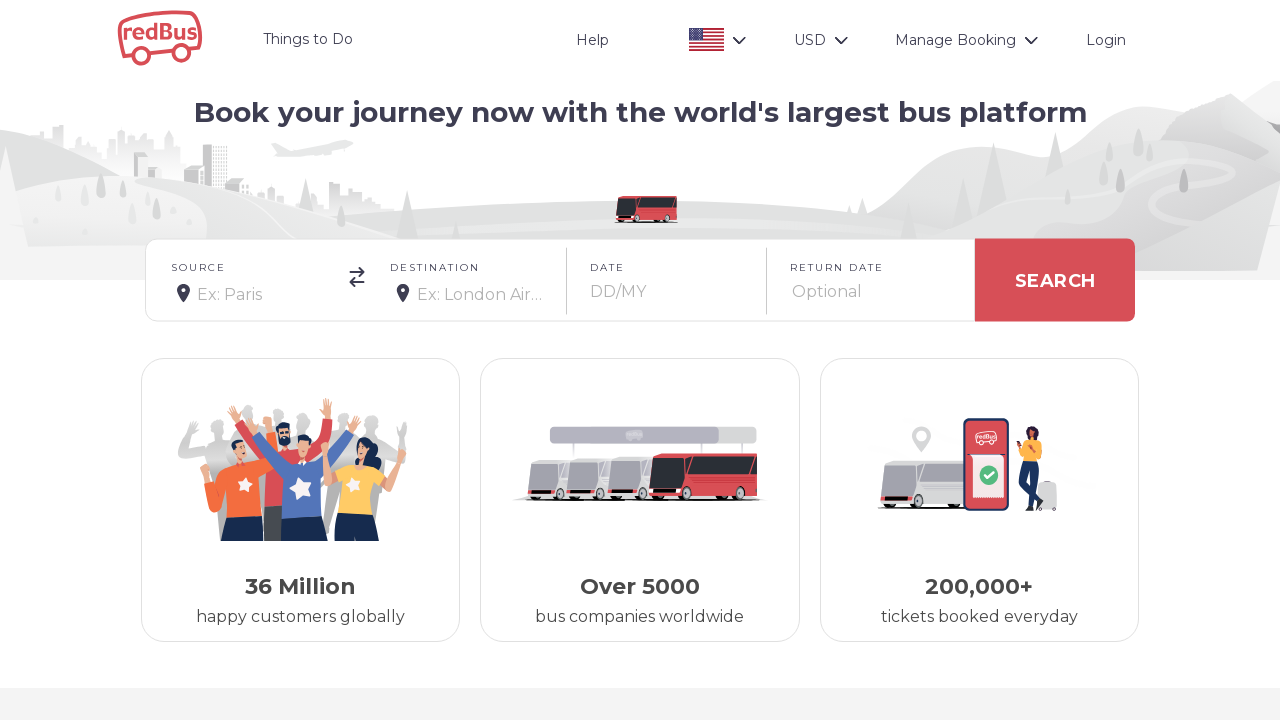